Tests negative checkout scenario on DemoBlaze e-commerce site by adding a laptop to cart and attempting to complete purchase with invalid/empty checkout details, verifying the purchase does not succeed.

Starting URL: https://www.demoblaze.com/

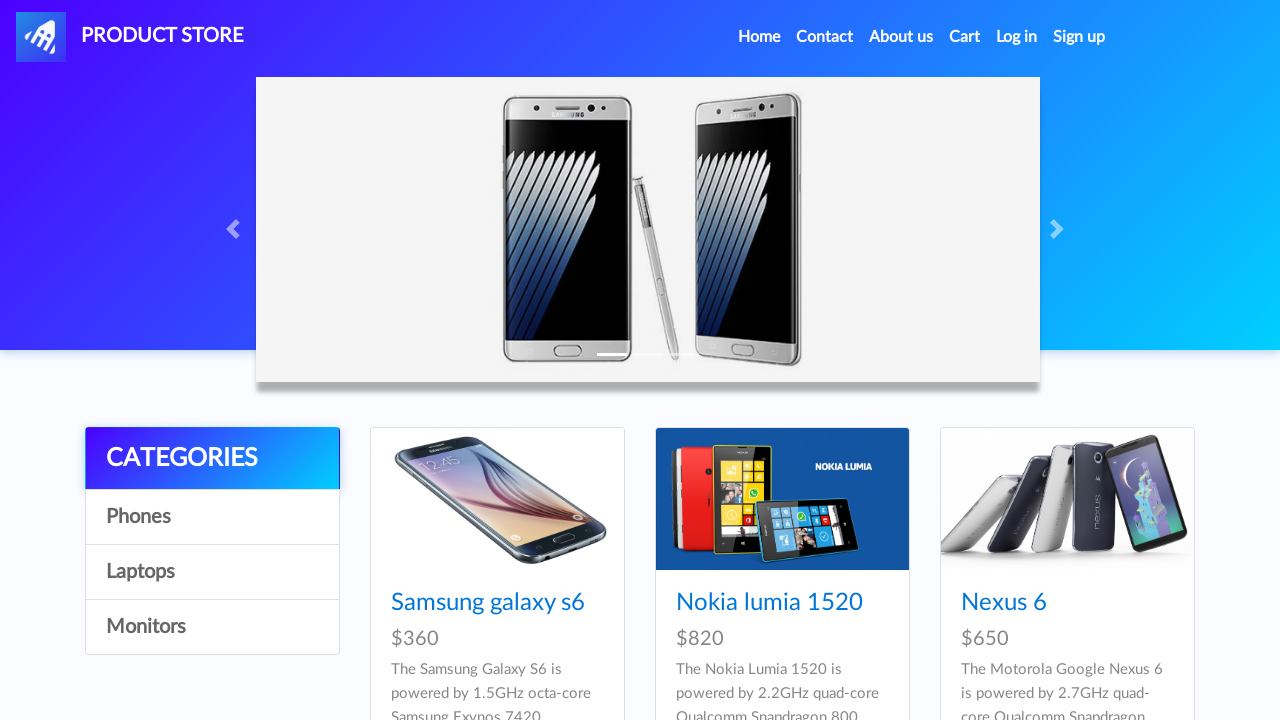

Clicked on Laptops category at (212, 572) on a[href='#'][onclick="byCat('notebook')"]
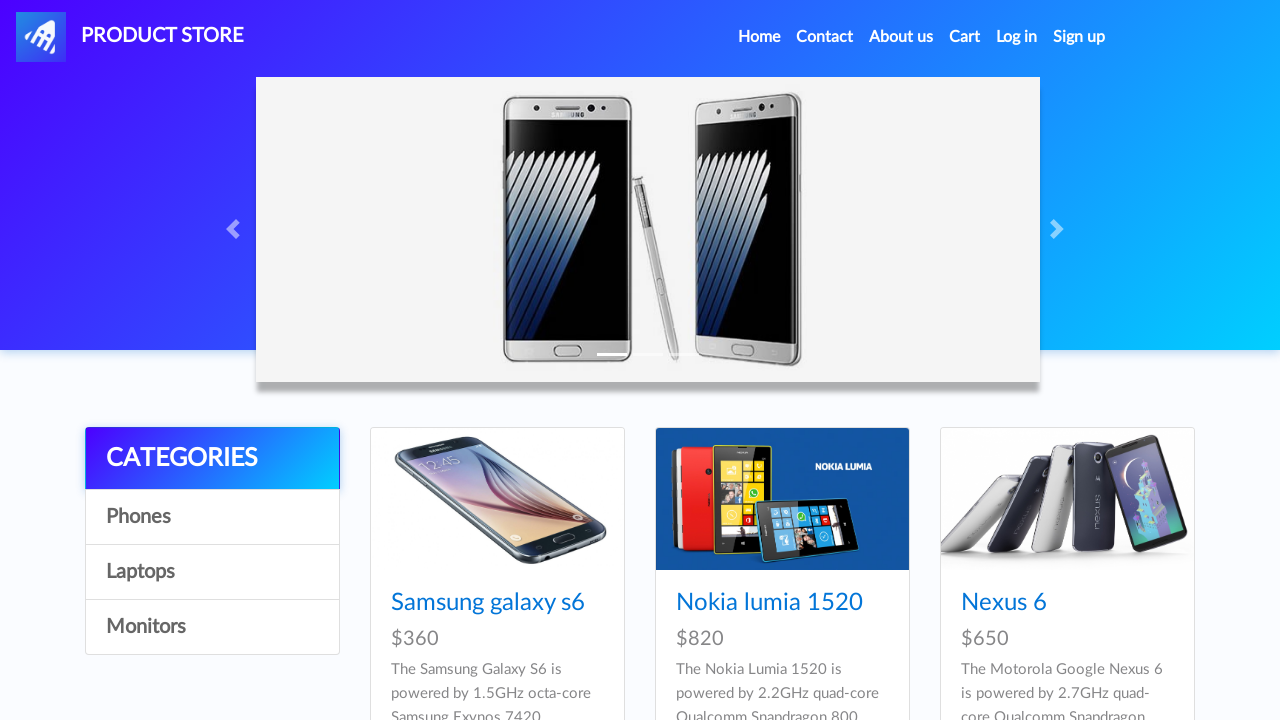

Waited for laptop products to load
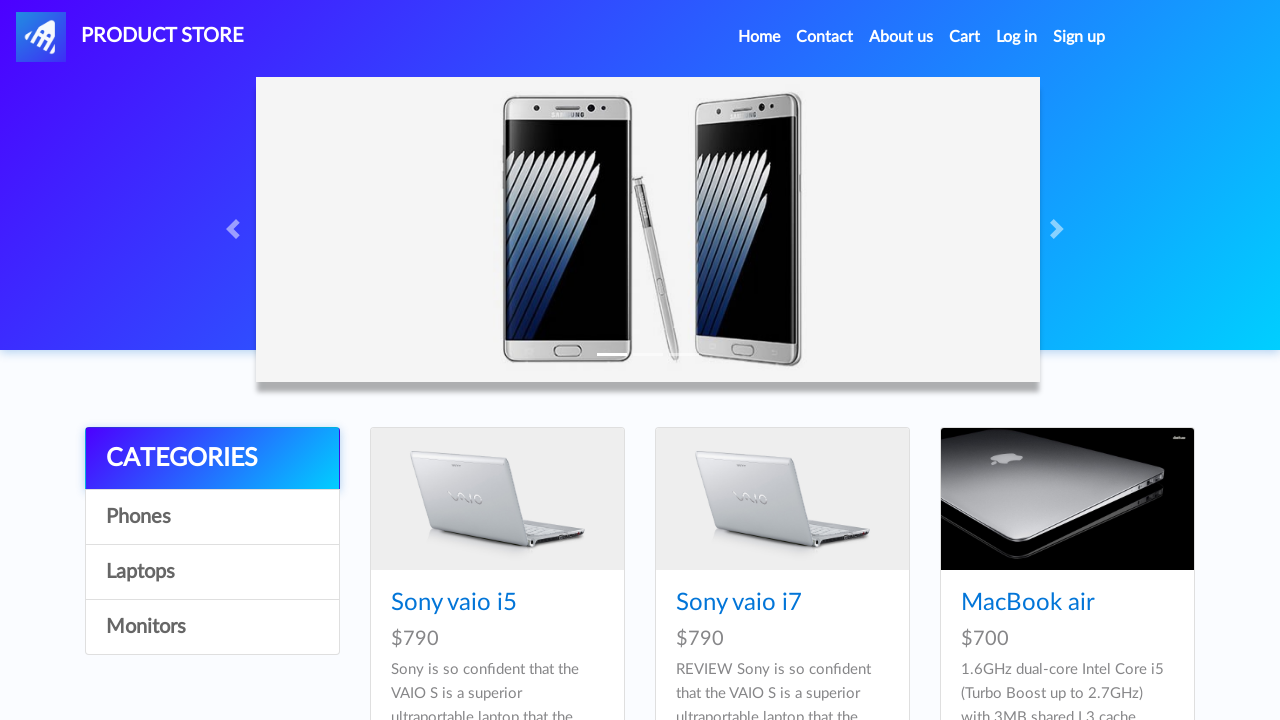

Clicked on Sony vaio i5 laptop product at (454, 603) on #tbodyid > div:nth-child(1) > div > div > h4 > a
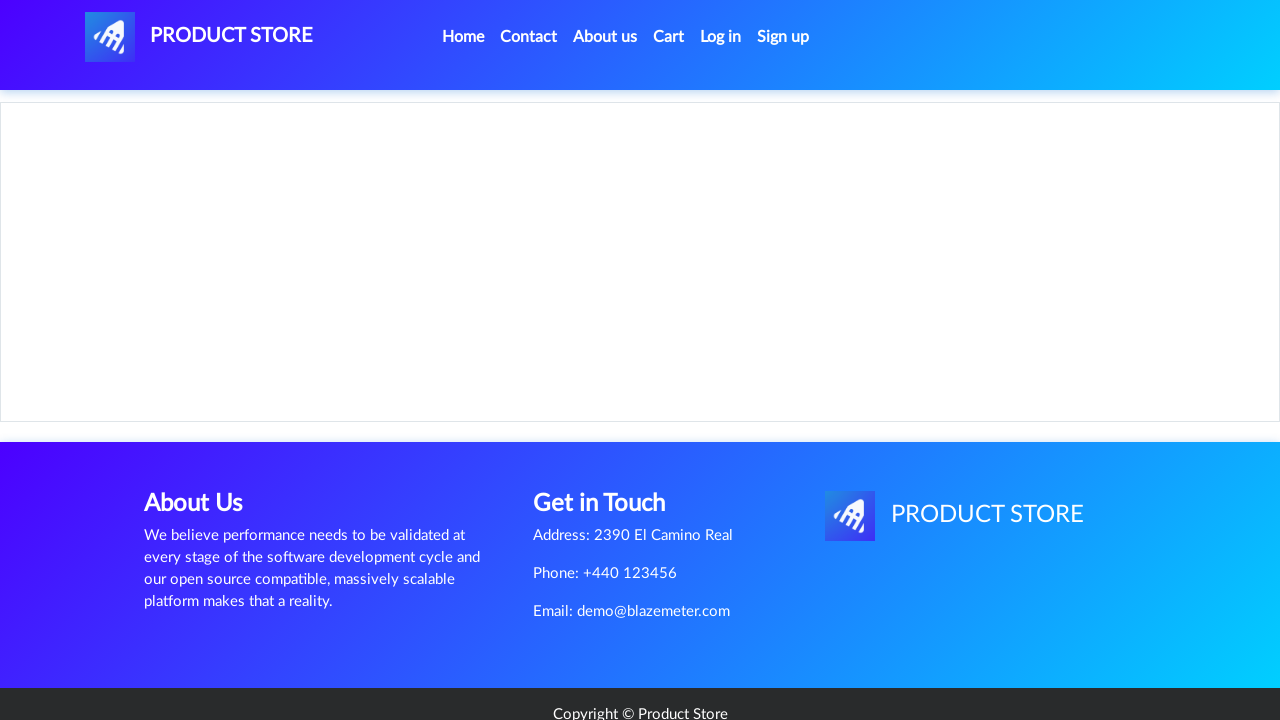

Waited for product details page to load
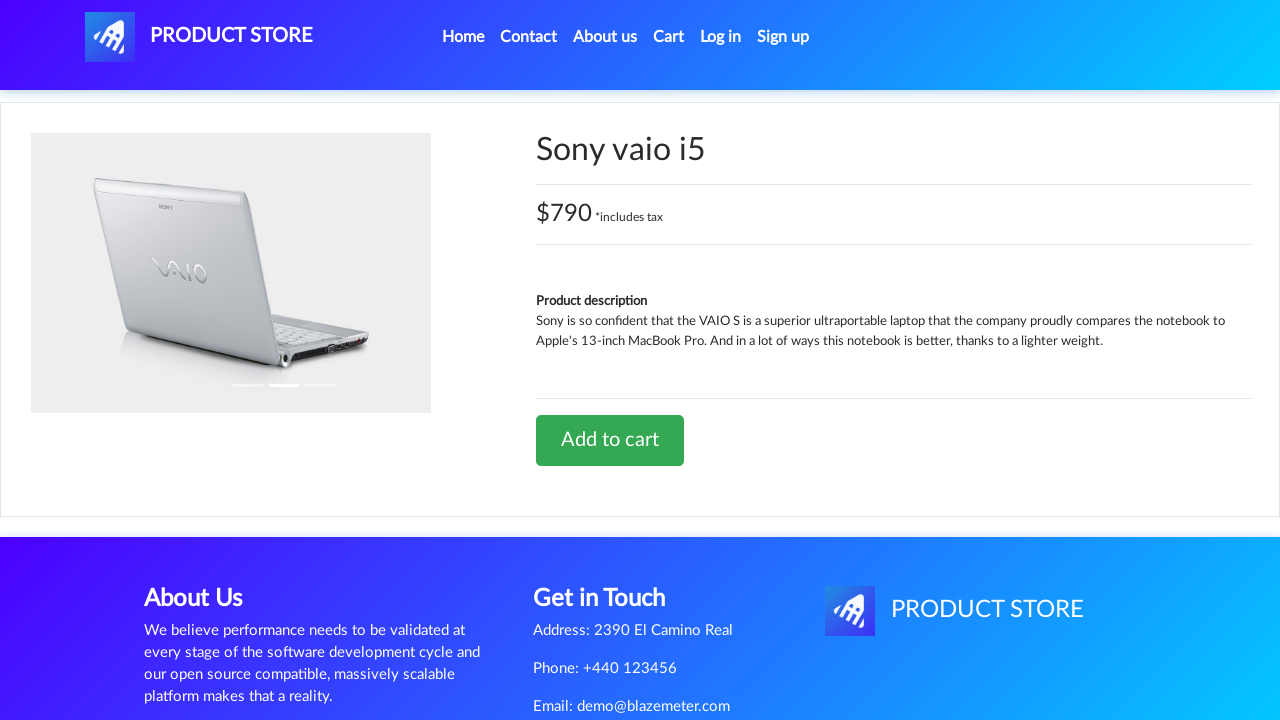

Clicked 'Add to cart' button at (610, 440) on #tbodyid > div.row > div > a
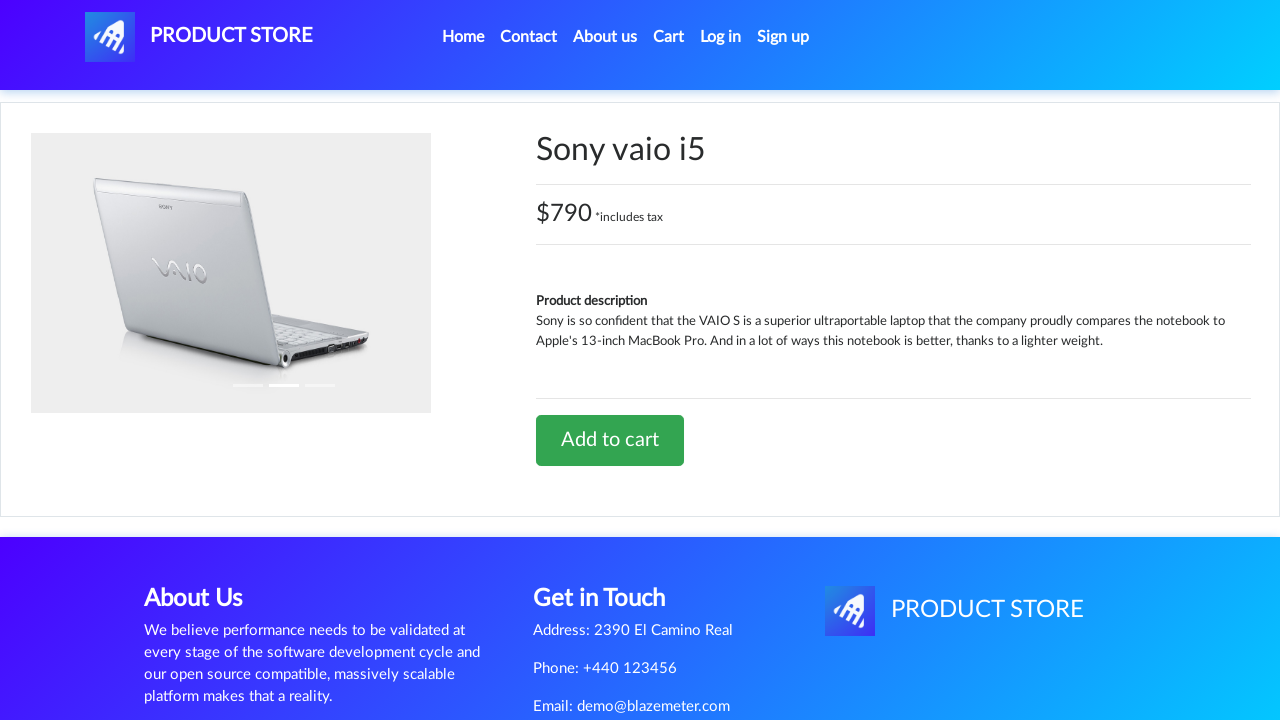

Set up dialog handler to accept alerts
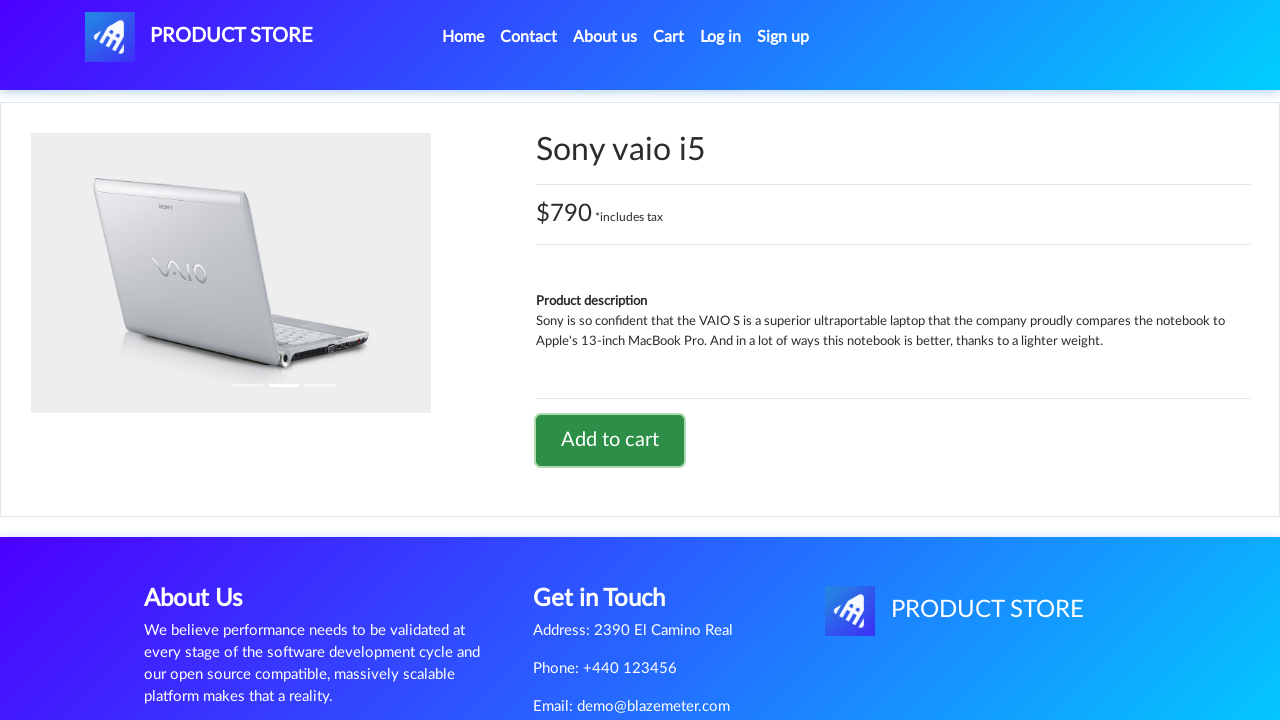

Waited for alert to be processed
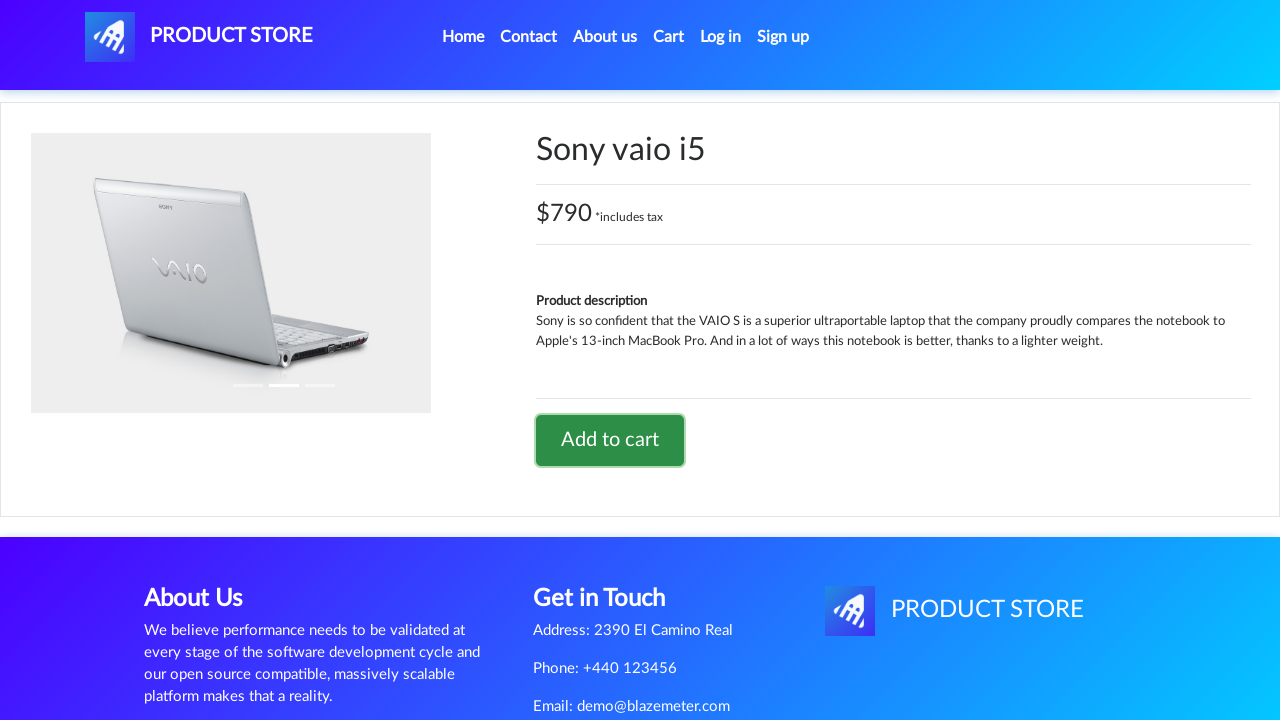

Clicked on cart link to navigate to shopping cart at (669, 37) on #cartur
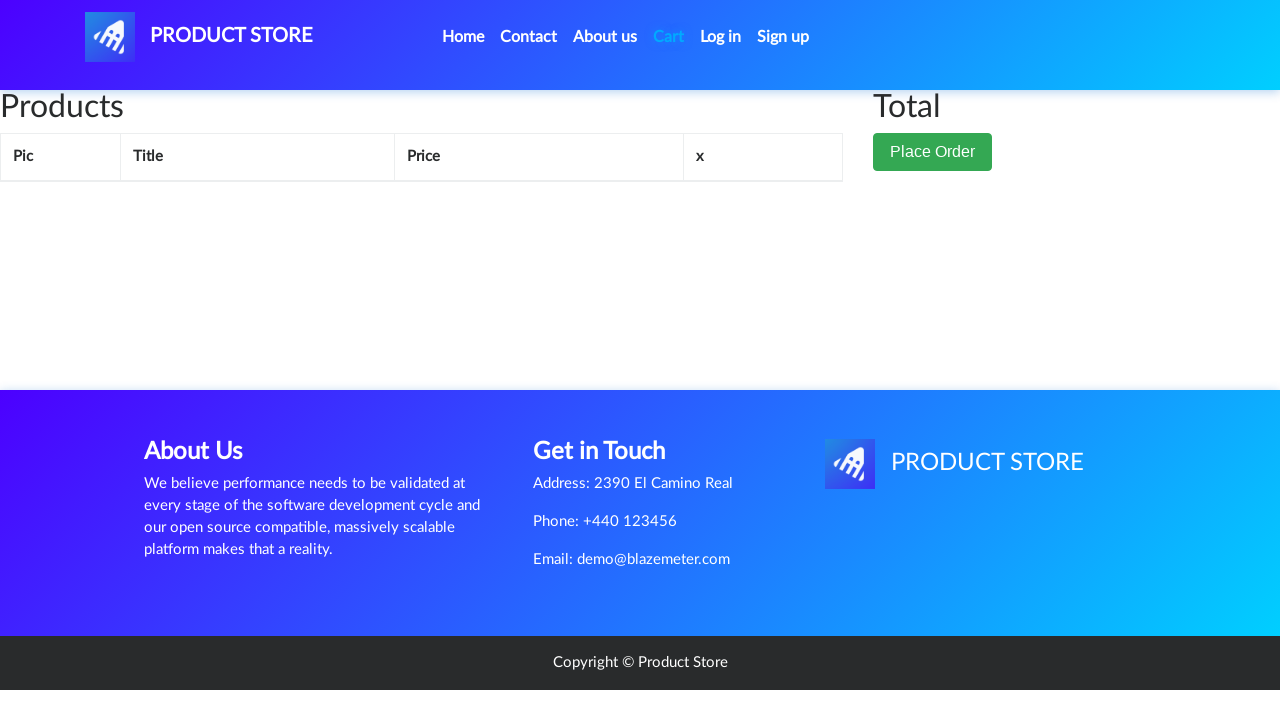

Waited for cart page to fully load
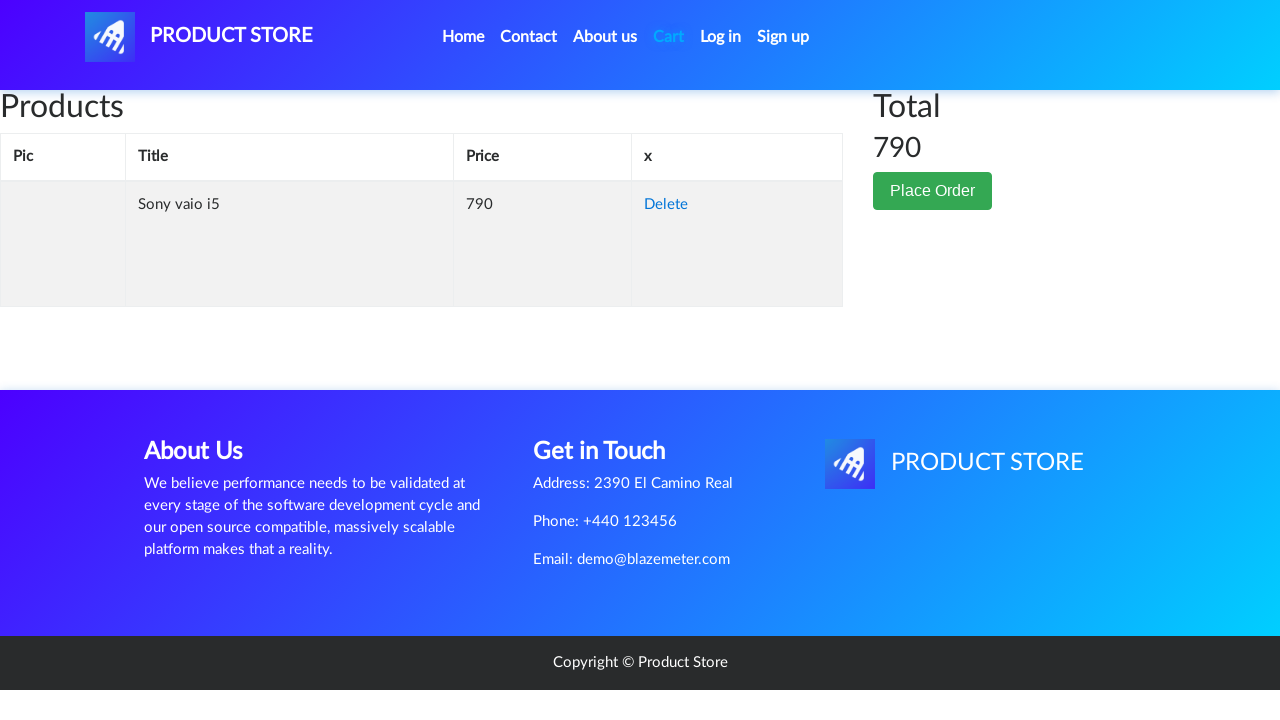

Clicked 'Place Order' button at (933, 191) on #page-wrapper > div > div.col-lg-1 > button
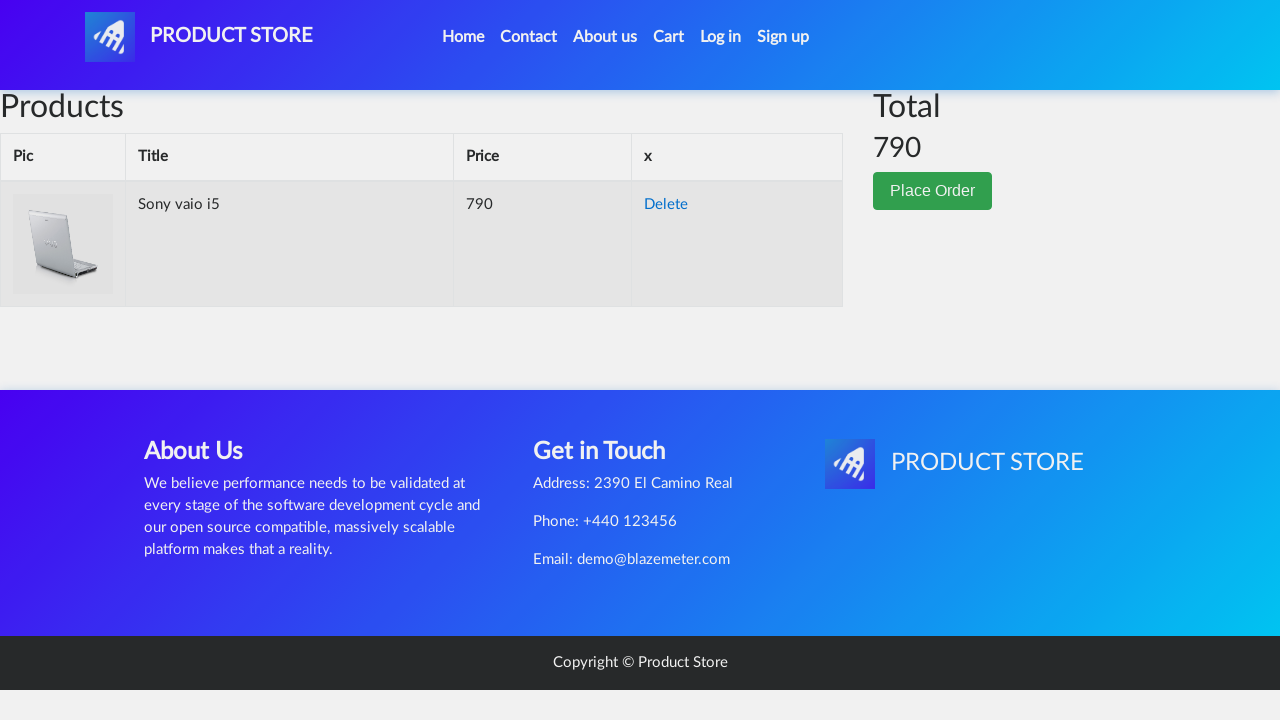

Waited for checkout modal to appear
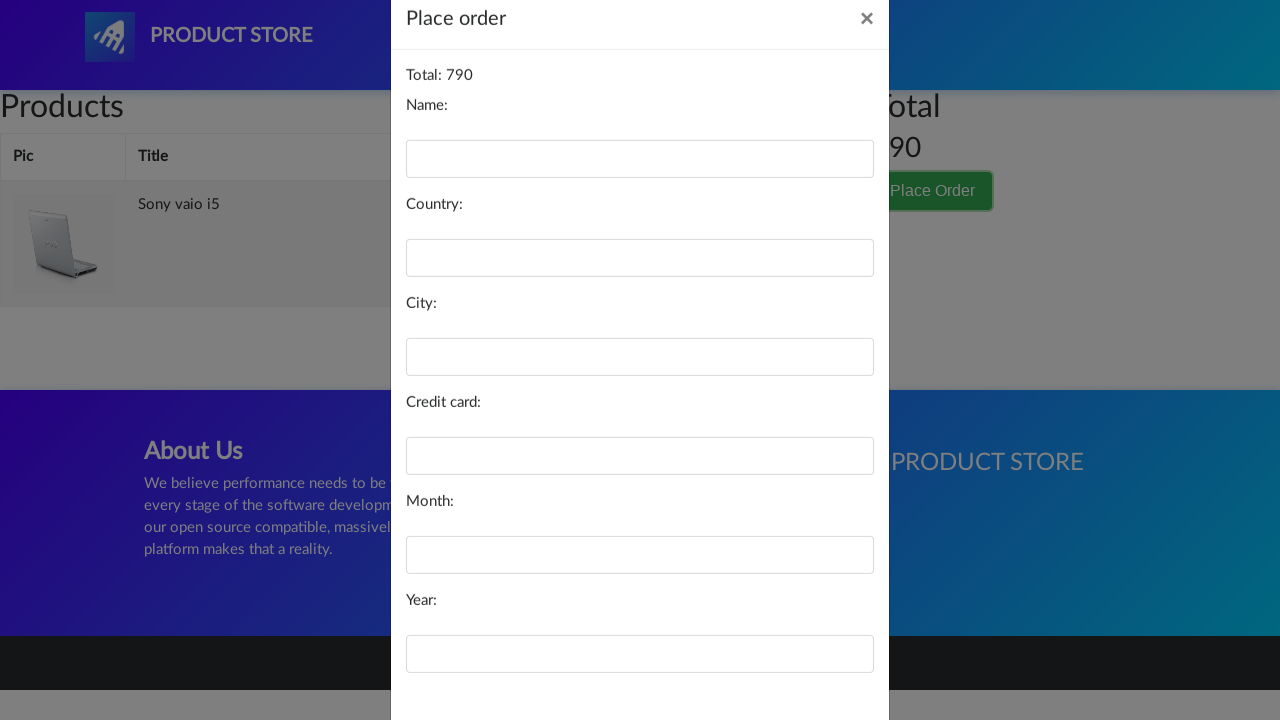

Left name field empty on #name
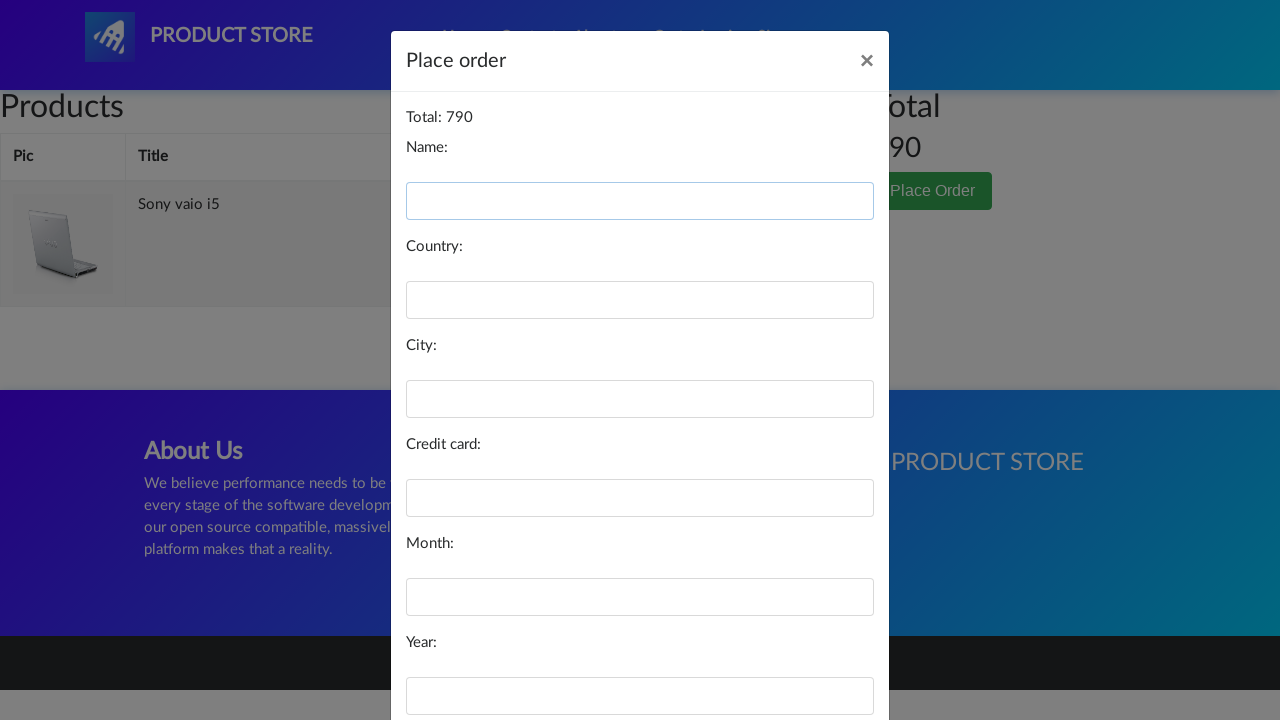

Left country field empty on #country
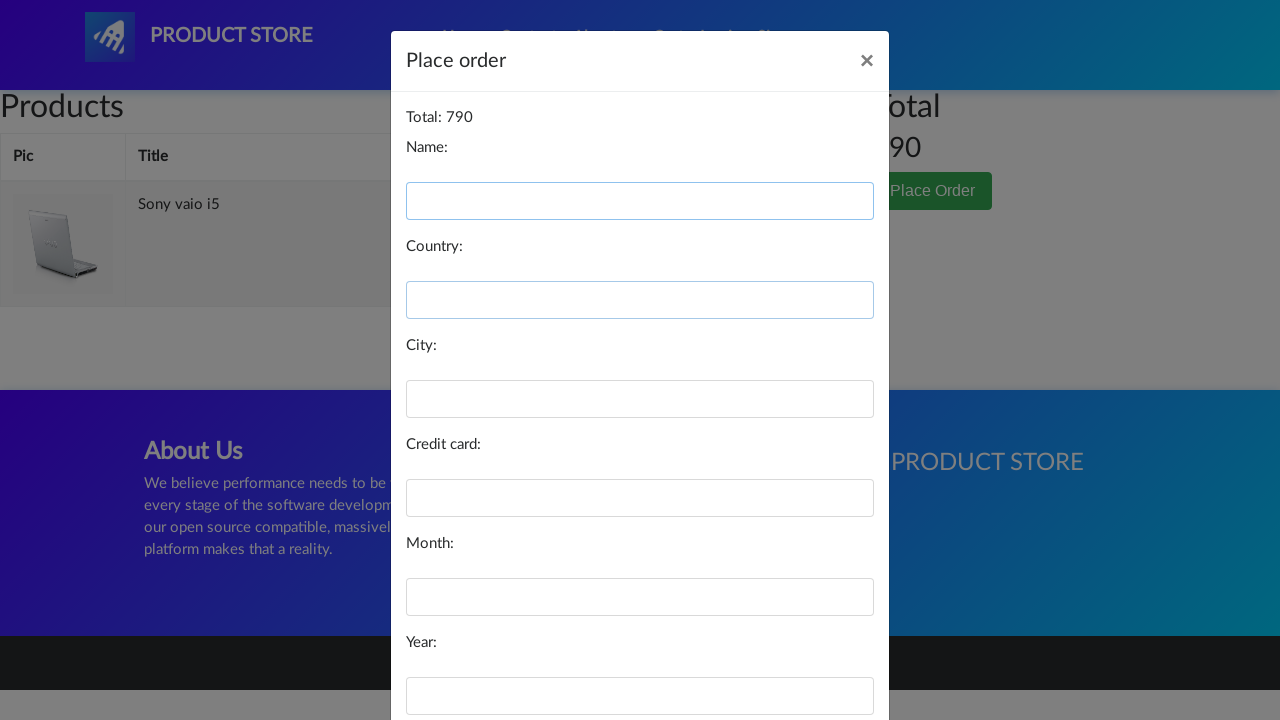

Left city field empty on #city
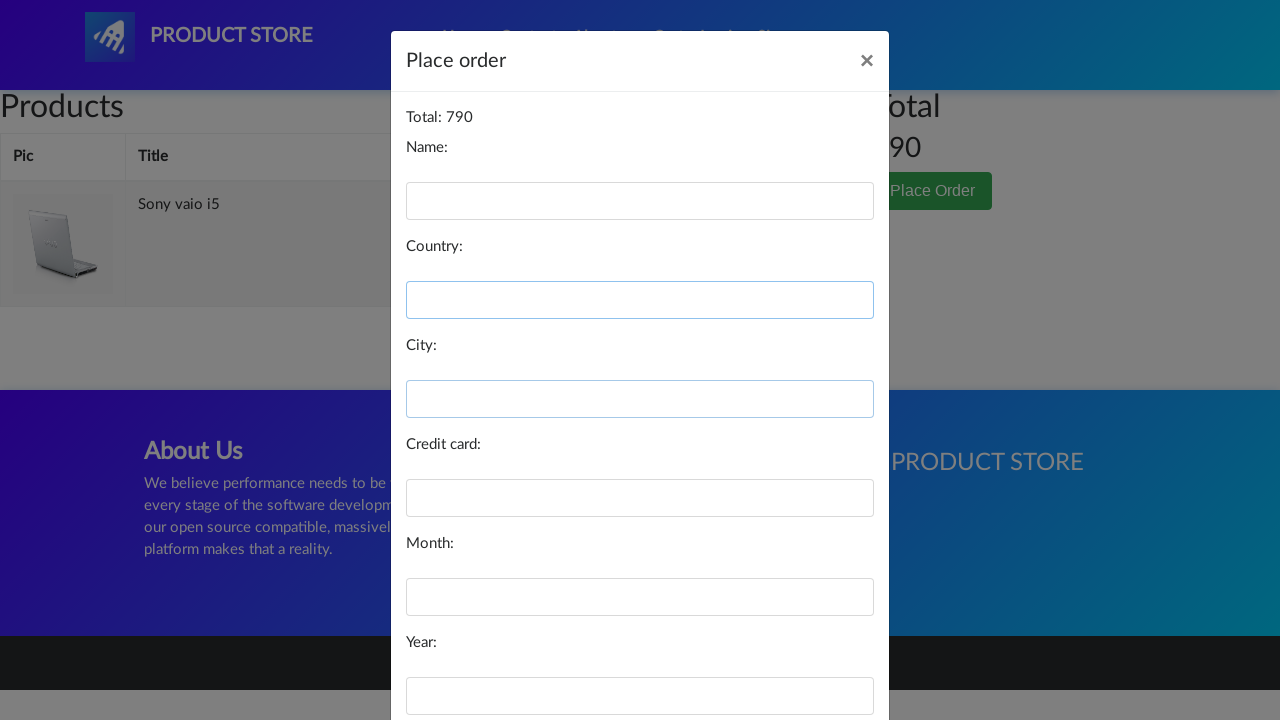

Left card number field empty on #card
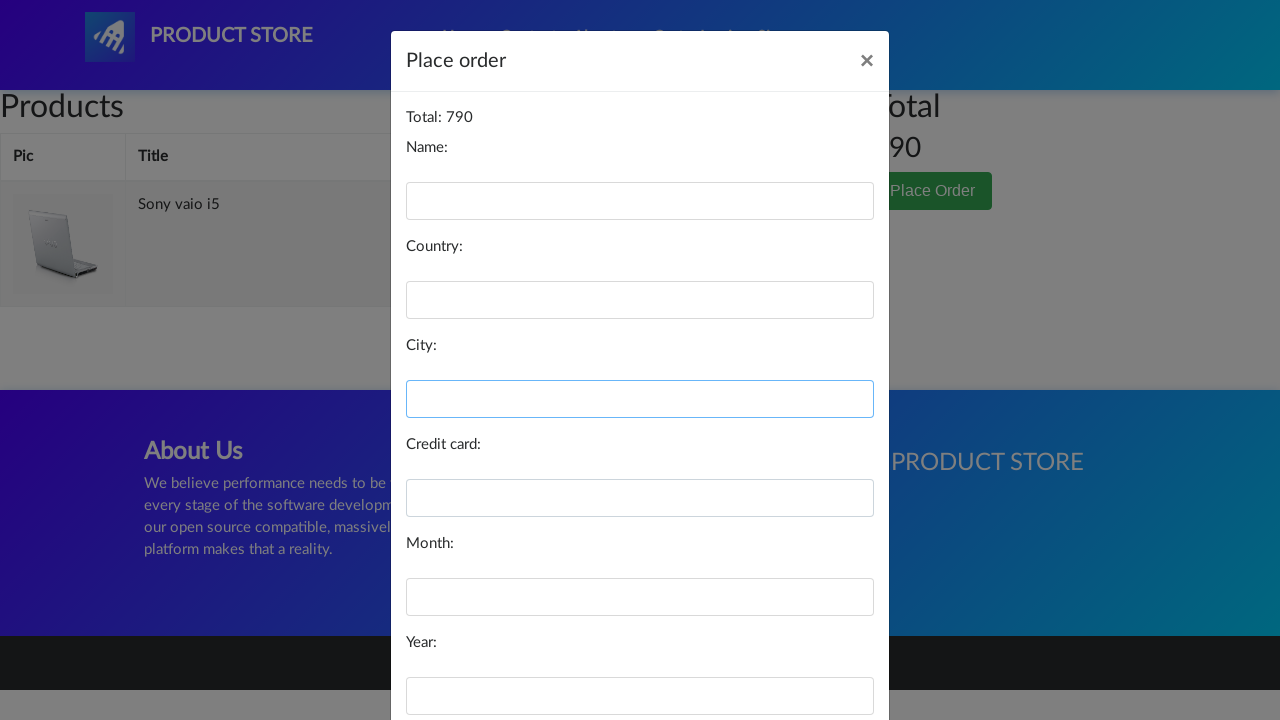

Left month field empty on #month
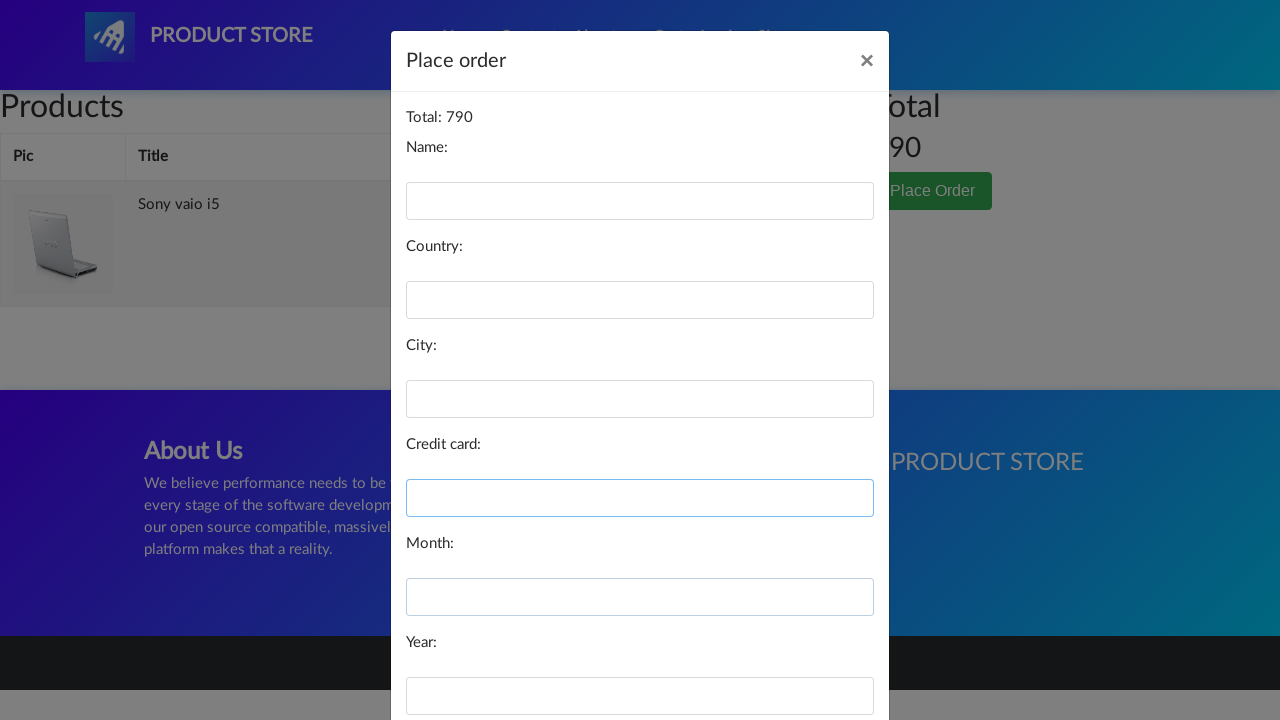

Left year field empty on #year
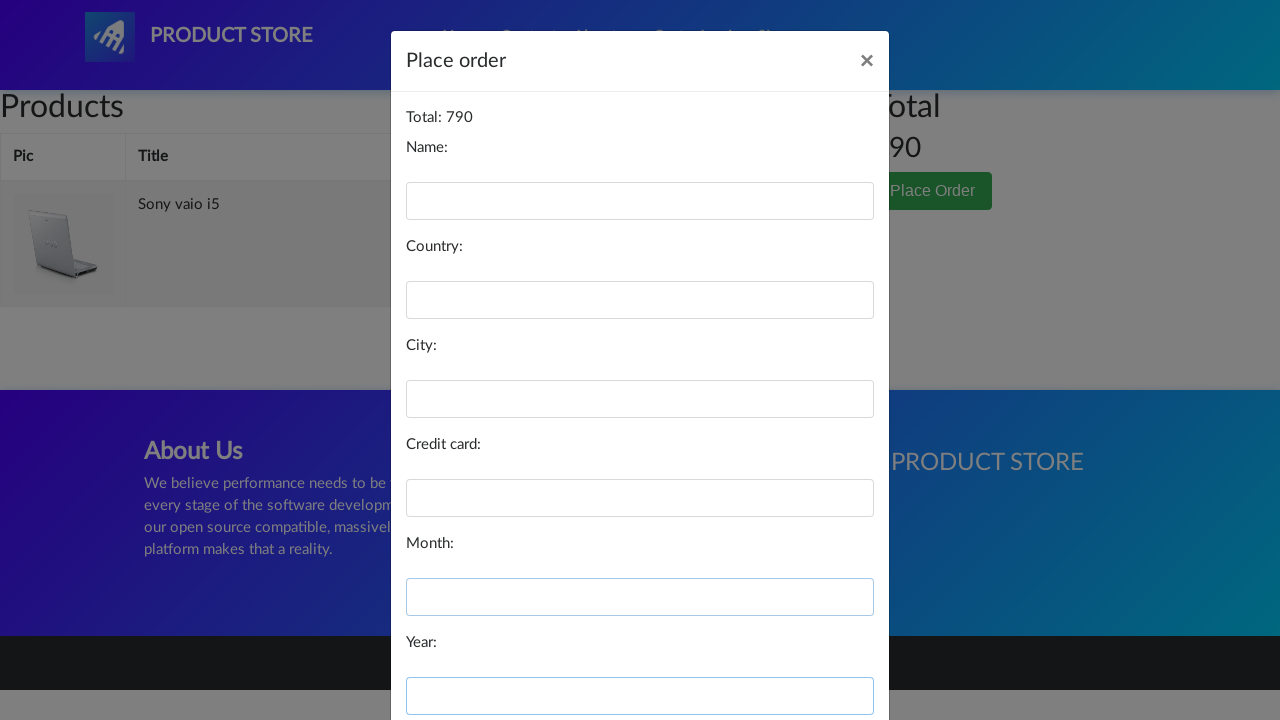

Clicked Purchase button with empty/invalid checkout details at (823, 655) on #orderModal > div > div > div.modal-footer > button.btn.btn-primary
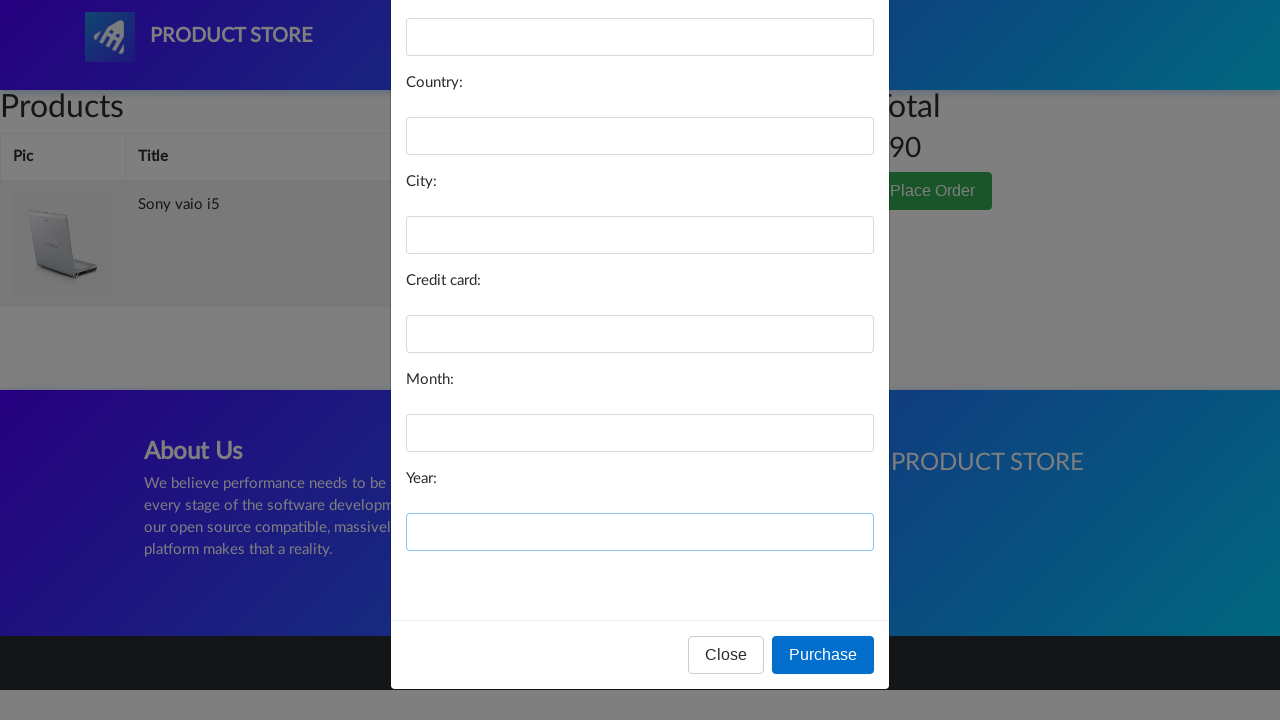

Waited to verify purchase failure (negative test - success confirmation should not appear)
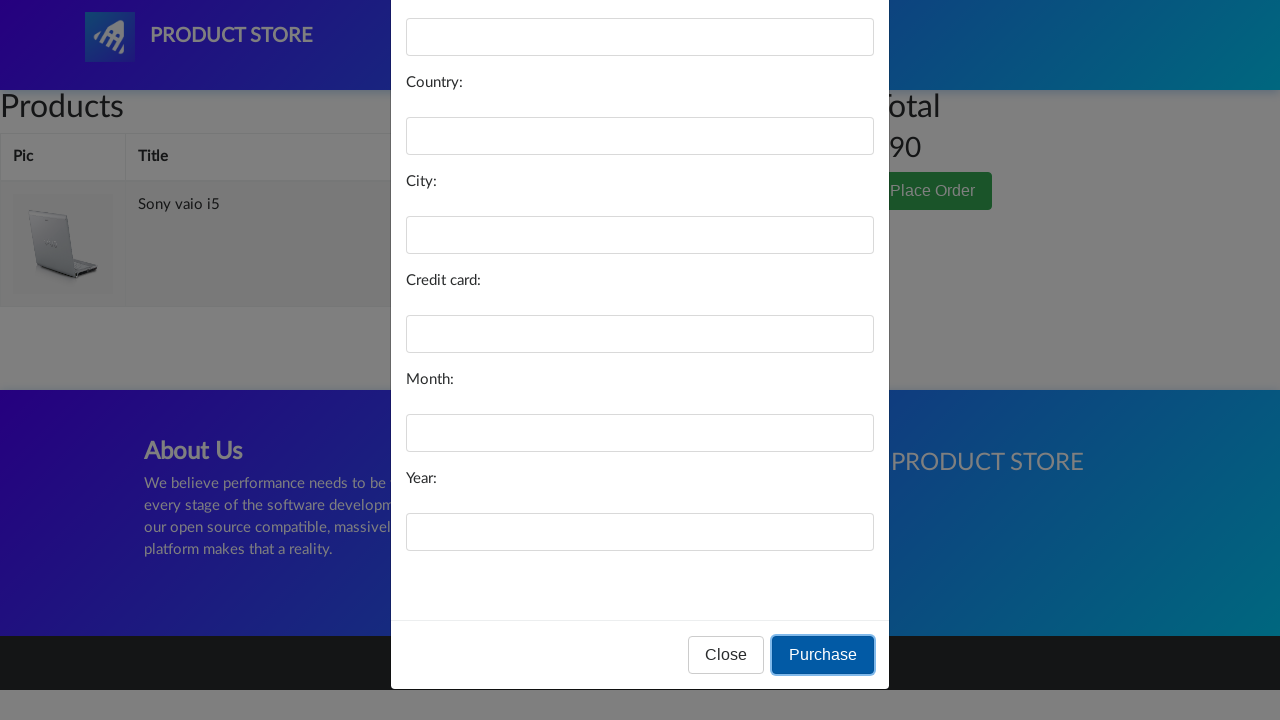

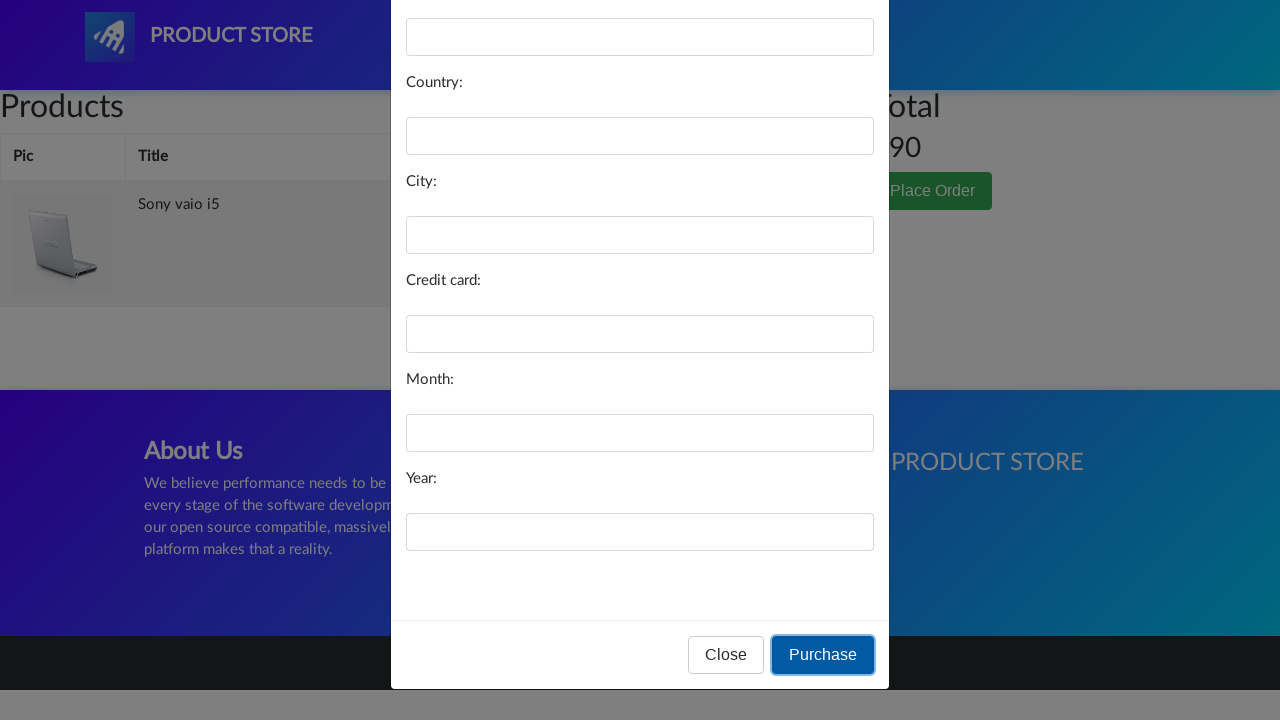